Tests adding a product to cart by opening a product in a new tab, clicking "Add to cart", accepting the alert, then navigating to cart and verifying the product was added correctly.

Starting URL: https://www.demoblaze.com/

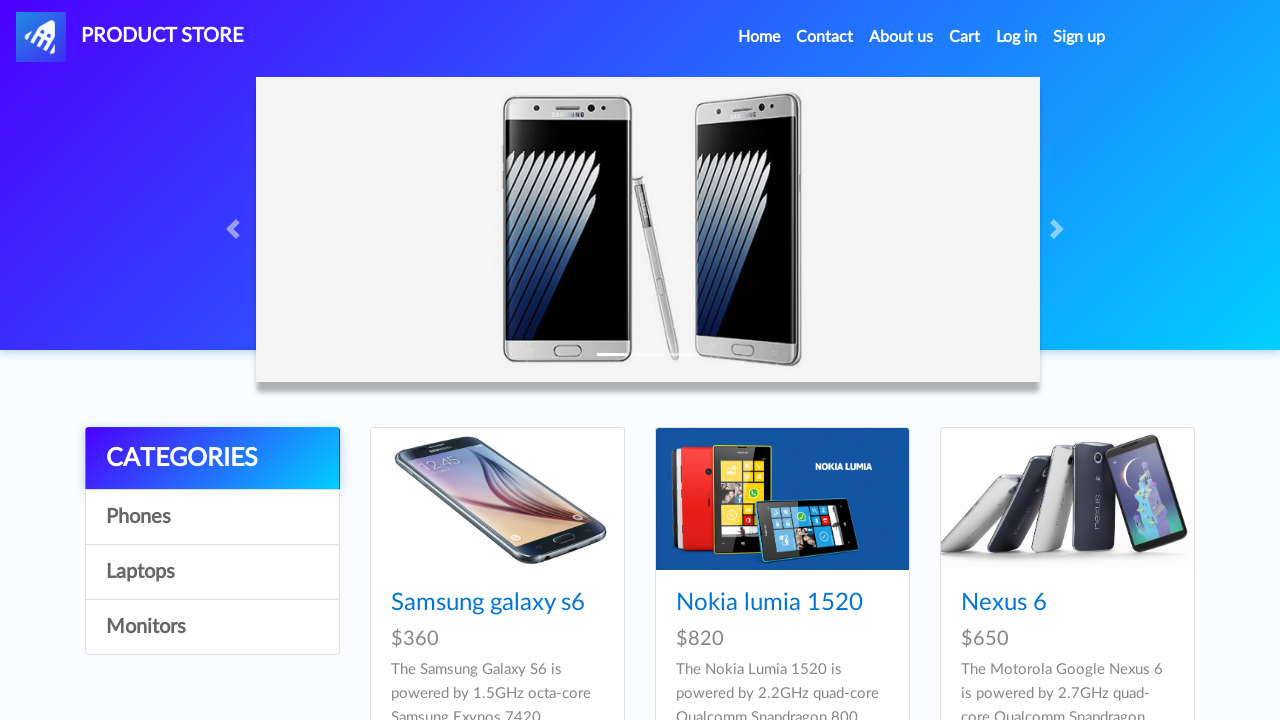

Clicked Nokia Lumia product link with Control modifier to open in new tab at (769, 603) on //*[@id="tbodyid"]/div[2]/div/div/h4/a
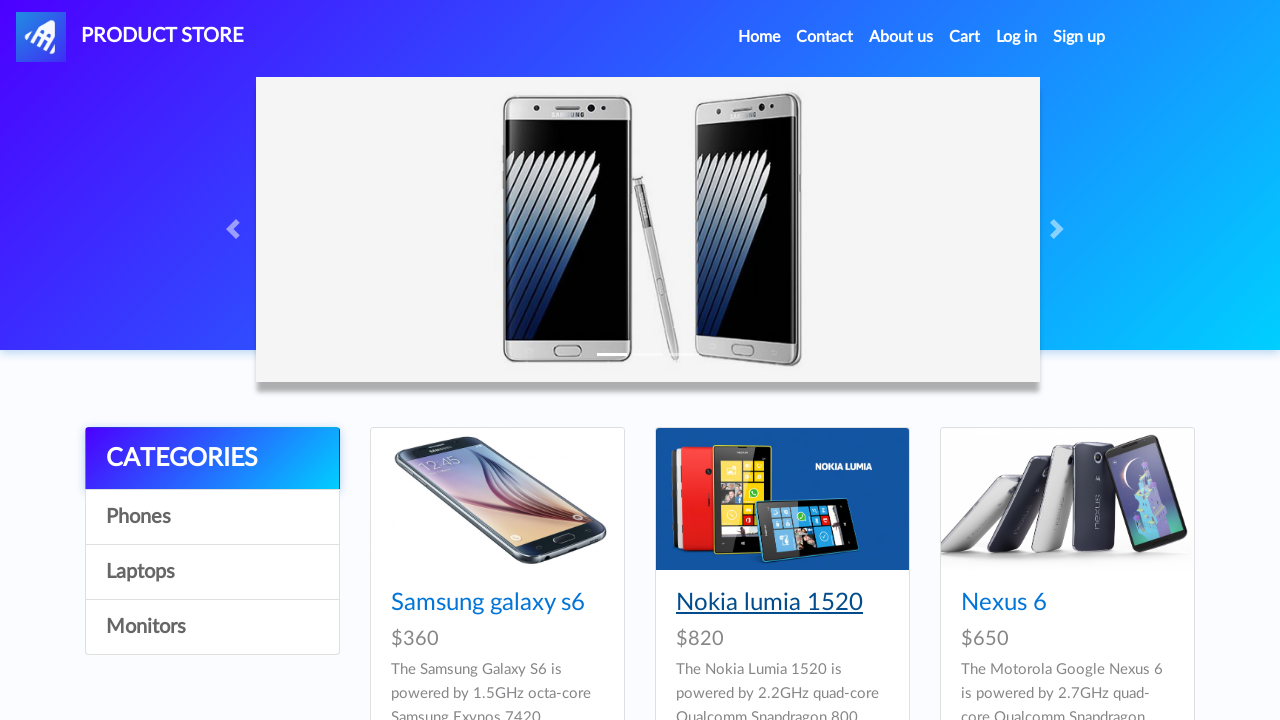

Switched to new tab and waited for page to load
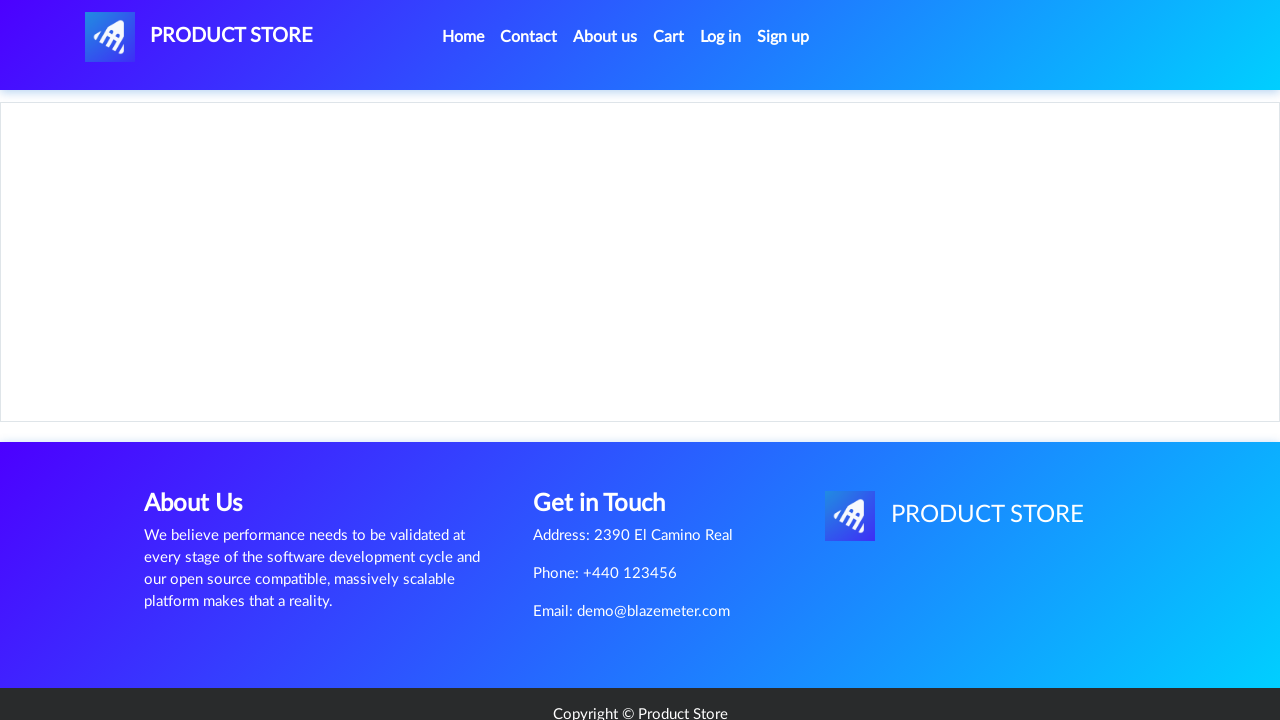

Retrieved product name: Nokia lumia 1520
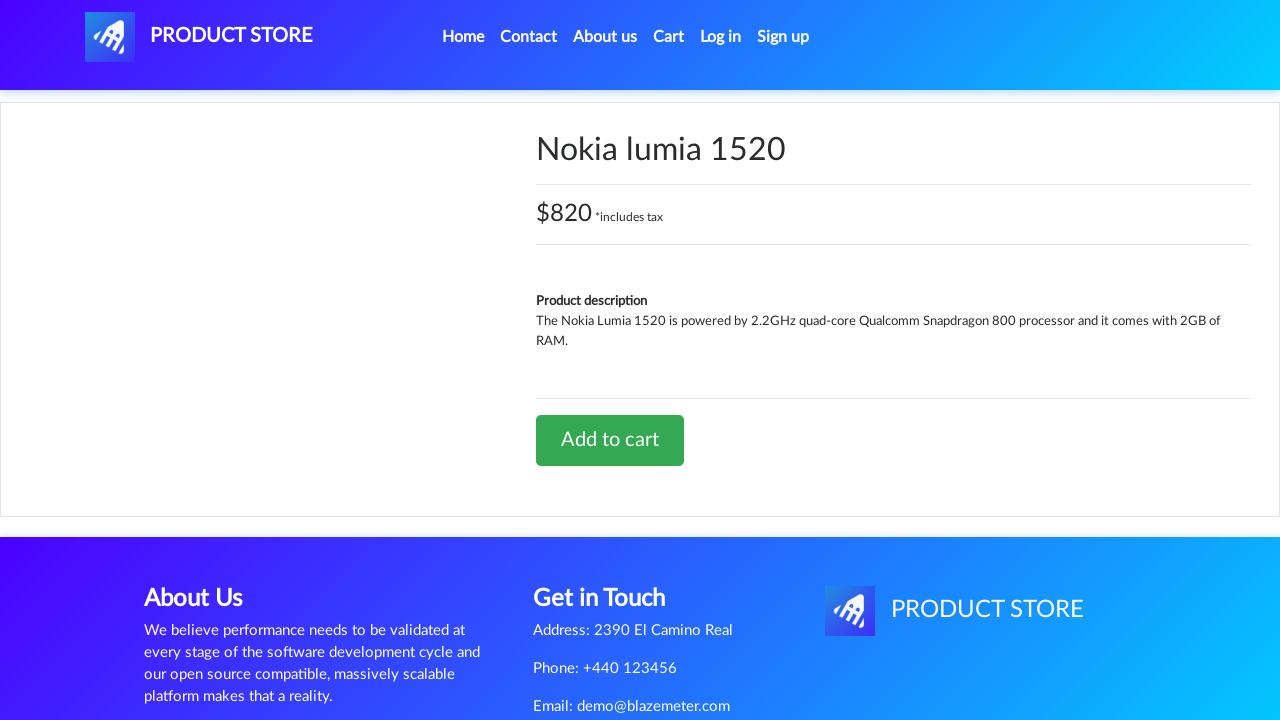

Clicked 'Add to cart' button at (610, 440) on text=Add to cart
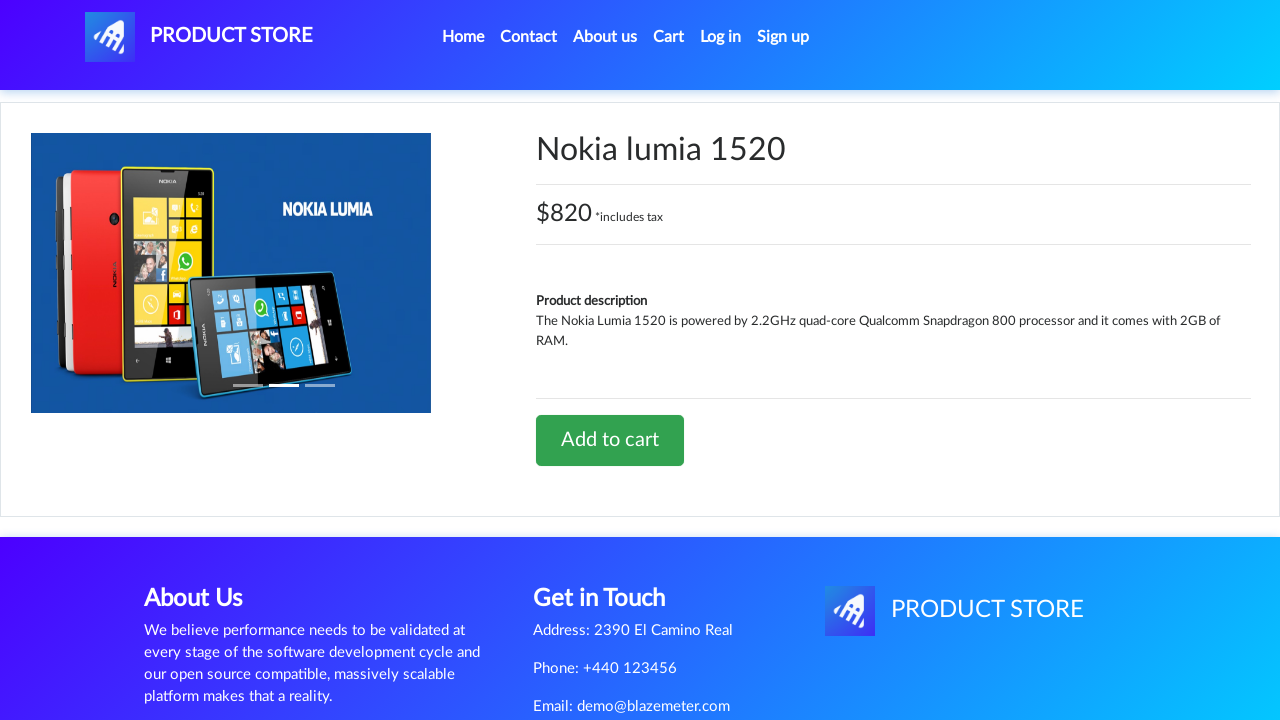

Accepted alert dialog and waited 1 second
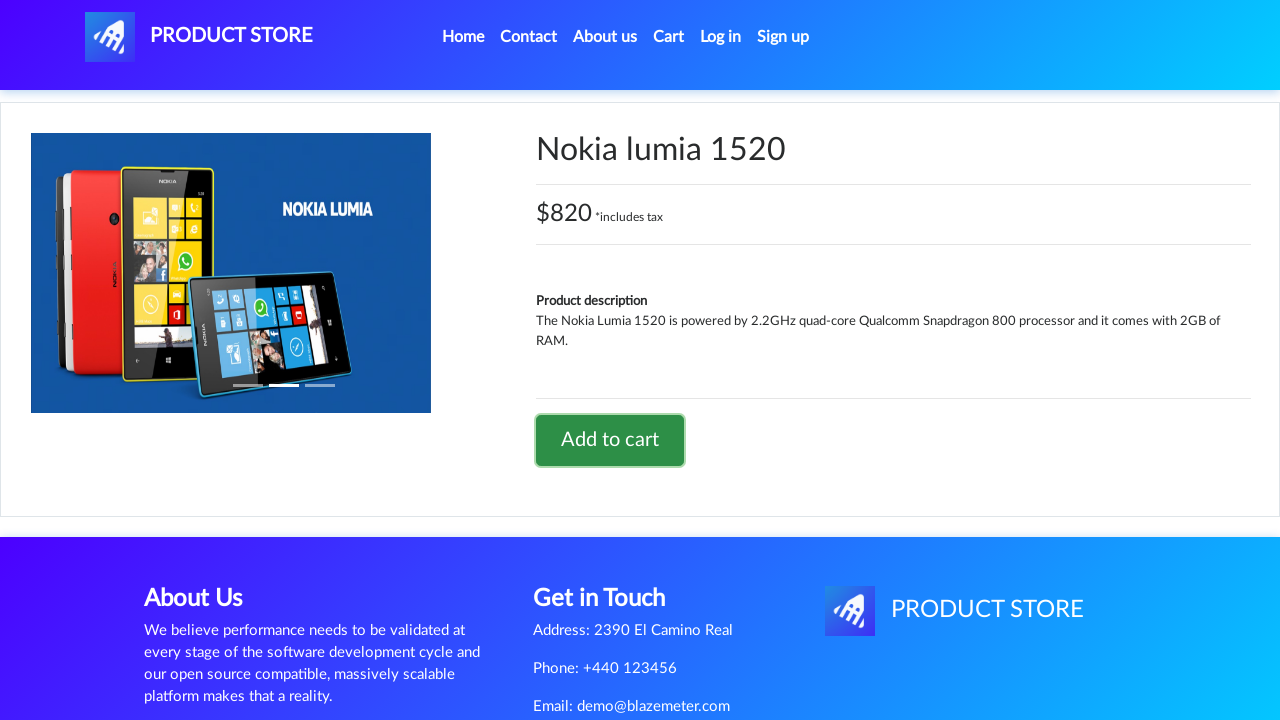

Closed product tab
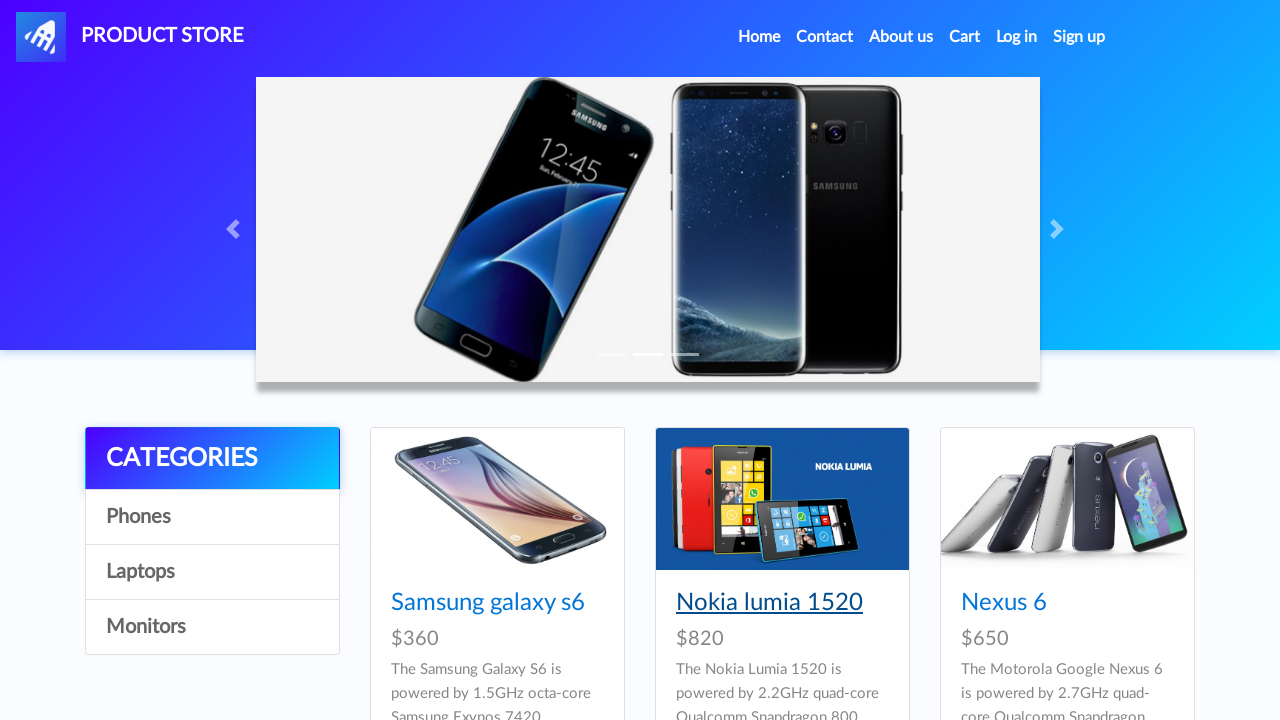

Clicked Cart button to navigate to shopping cart at (965, 37) on xpath=//*[@id="cartur"]
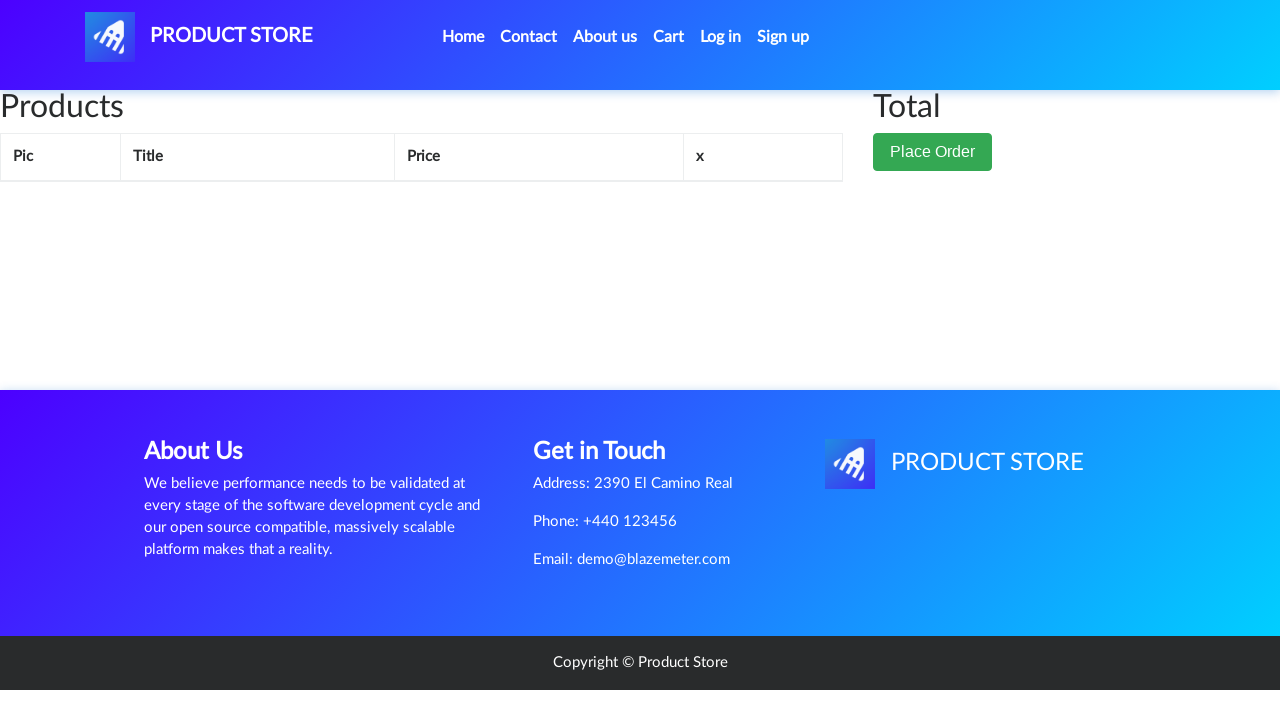

Cart loaded successfully
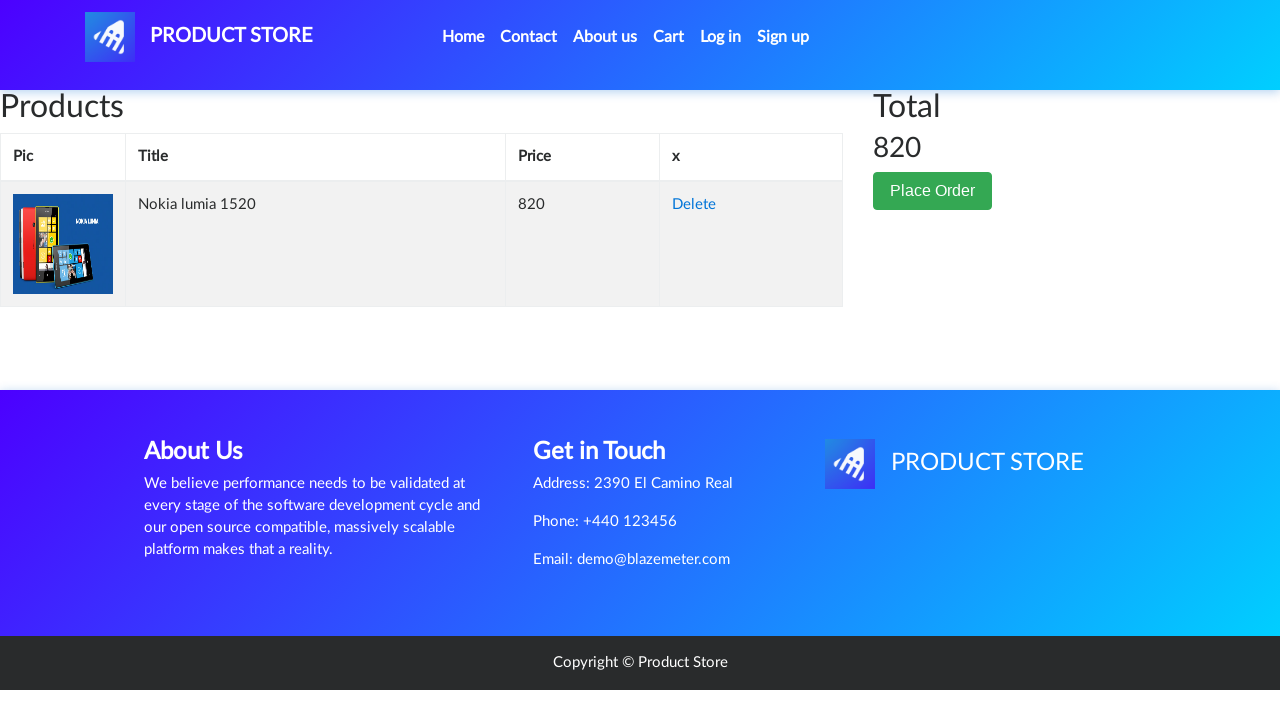

Retrieved cart product name: Nokia lumia 1520 - Verified product was added to cart successfully
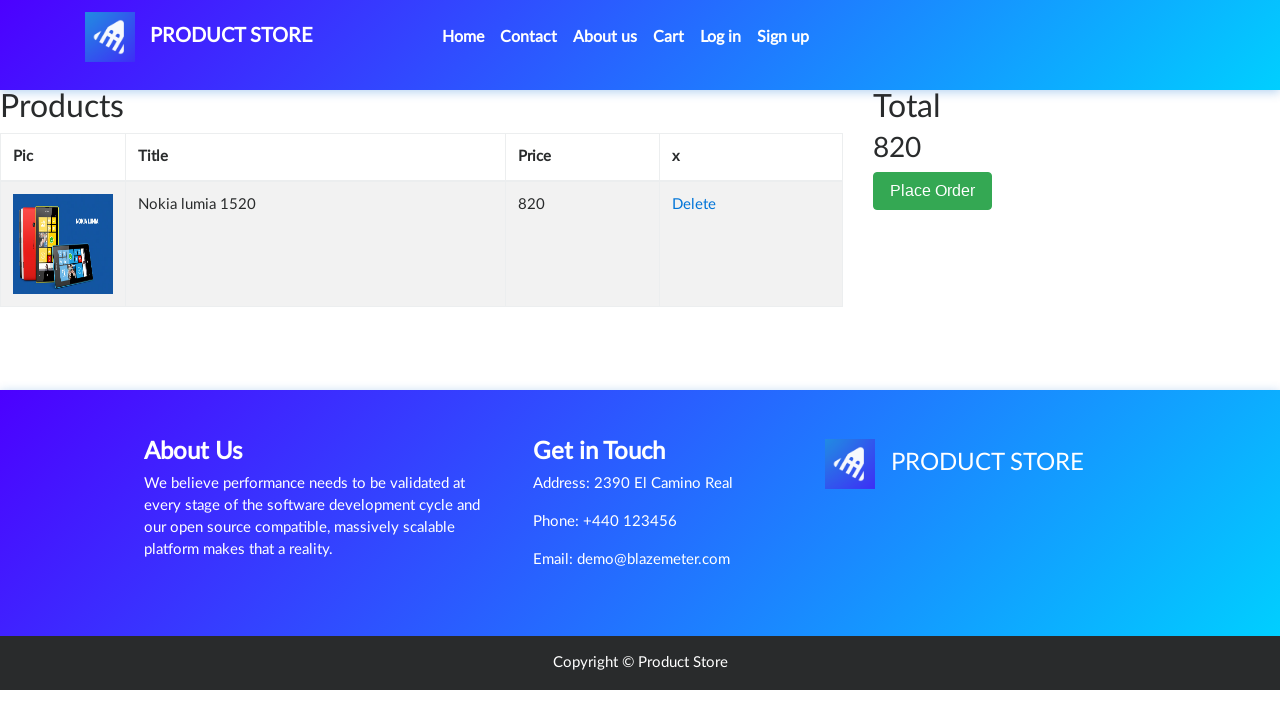

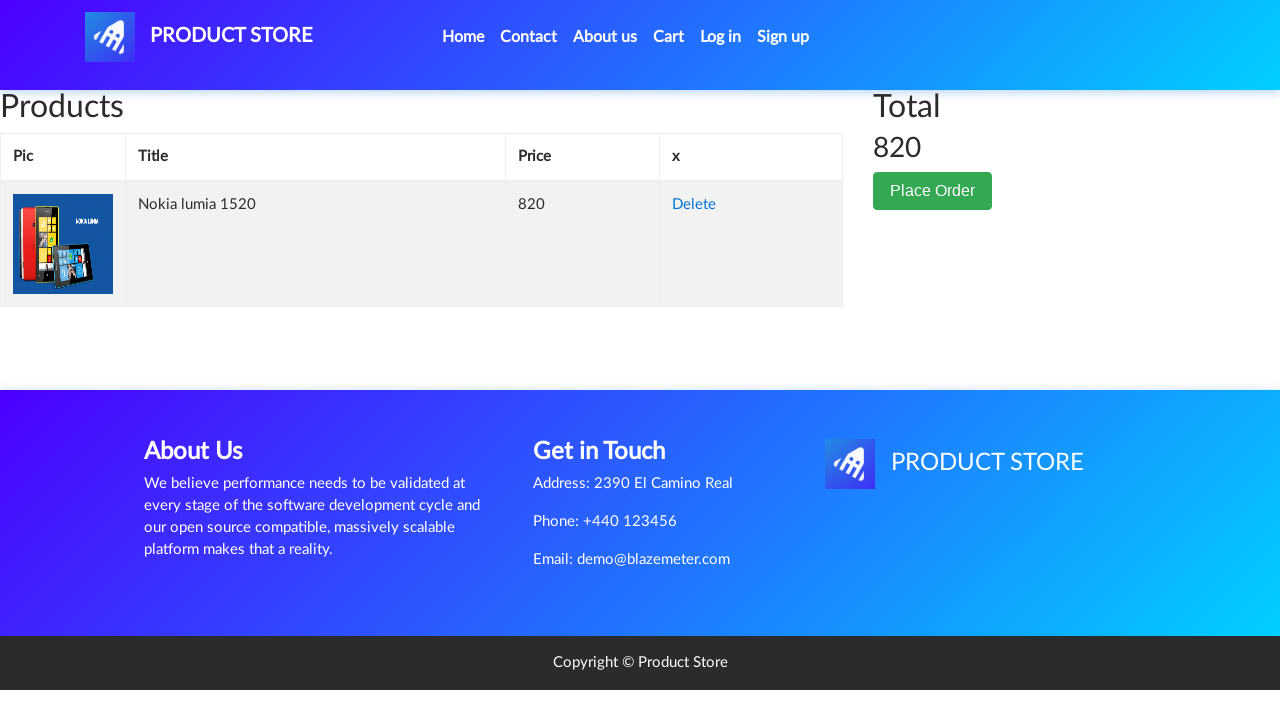